Tests the sorting functionality of a vegetable/fruit table by clicking the sort header and verifying that the items are displayed in alphabetical order

Starting URL: https://rahulshettyacademy.com/seleniumPractise/#/offers

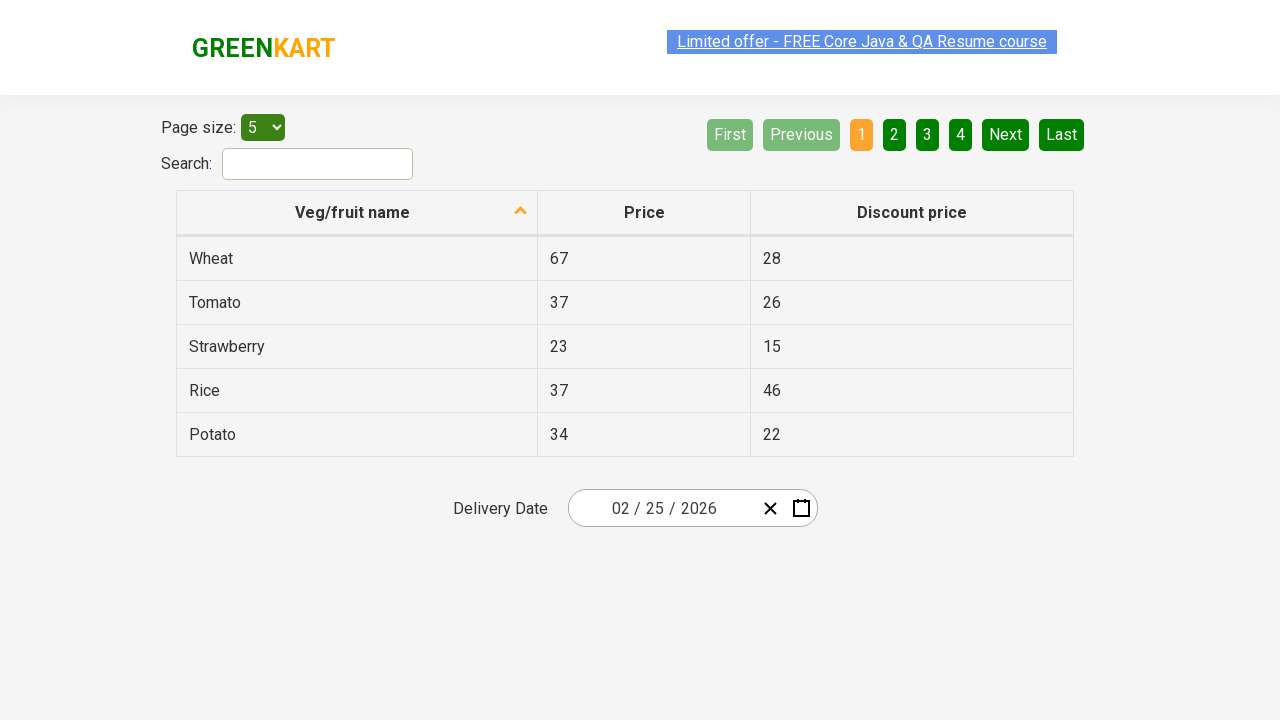

Clicked on 'Veg/fruit name' sort header at (353, 212) on xpath=//span[text()="Veg/fruit name"]
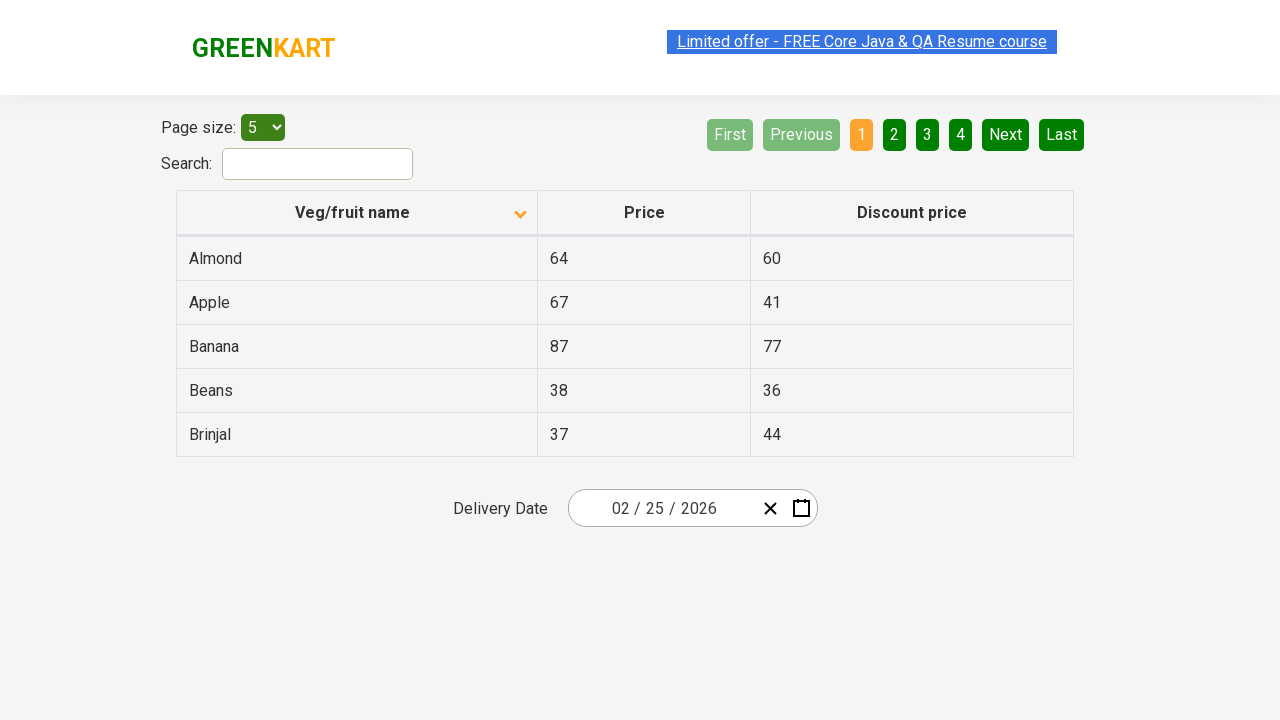

Waited 500ms for table to sort
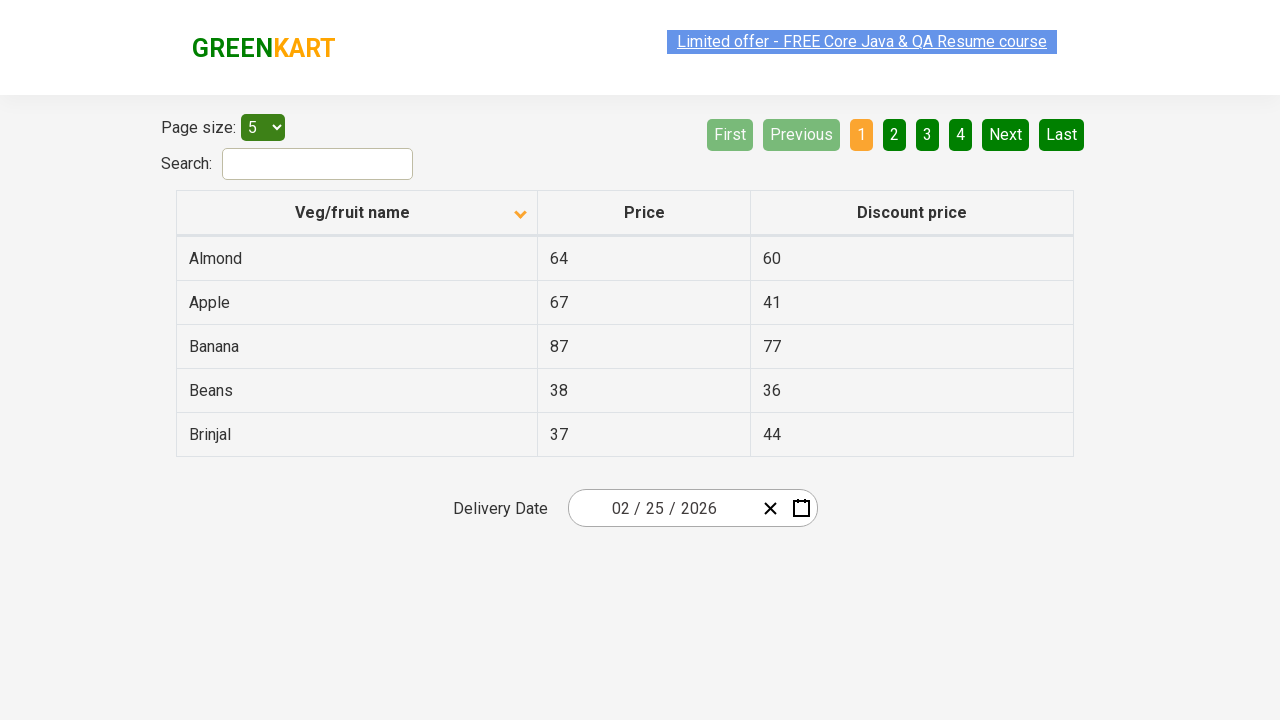

Located all vegetable/fruit name elements in table
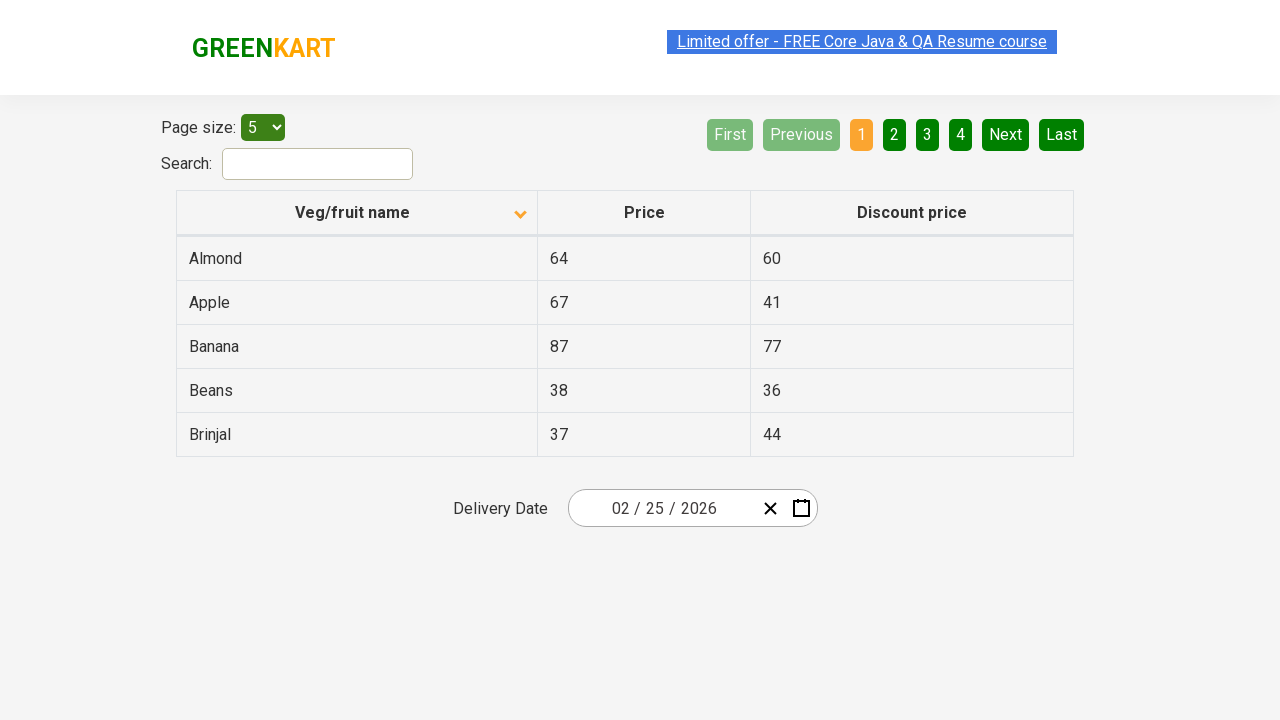

Extracted 5 vegetable names from table
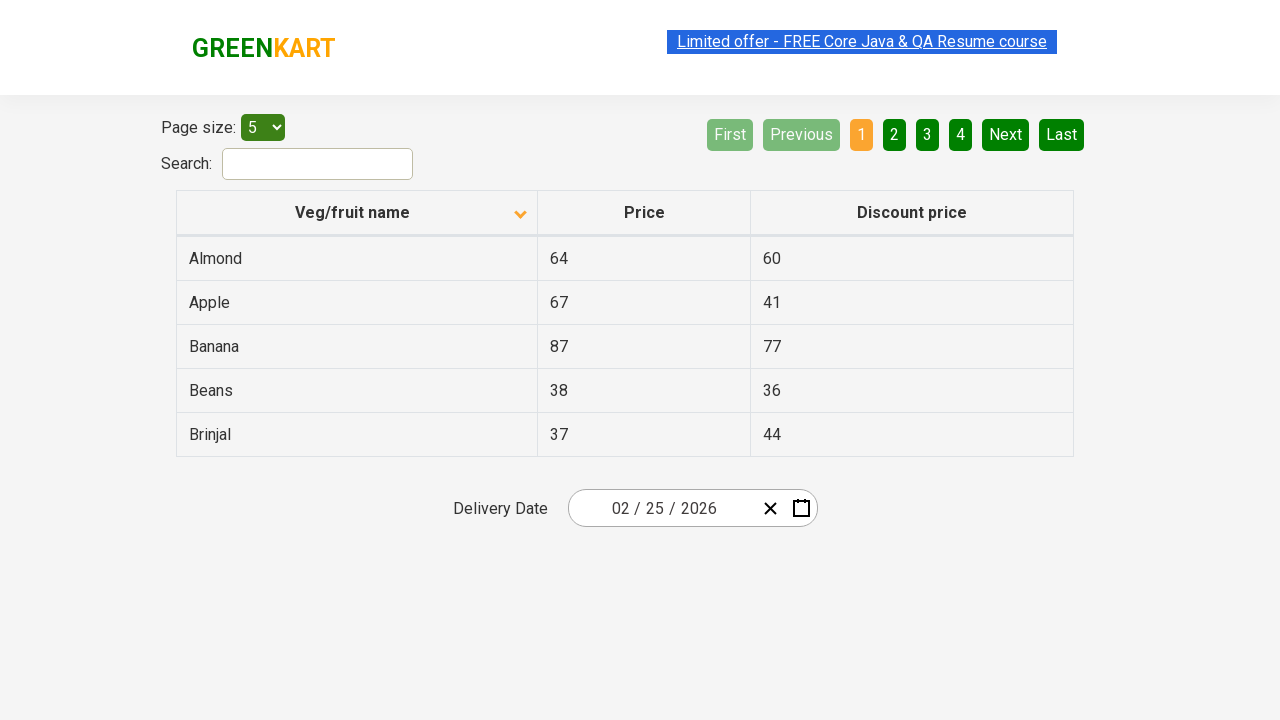

Stored original browser-sorted list for comparison
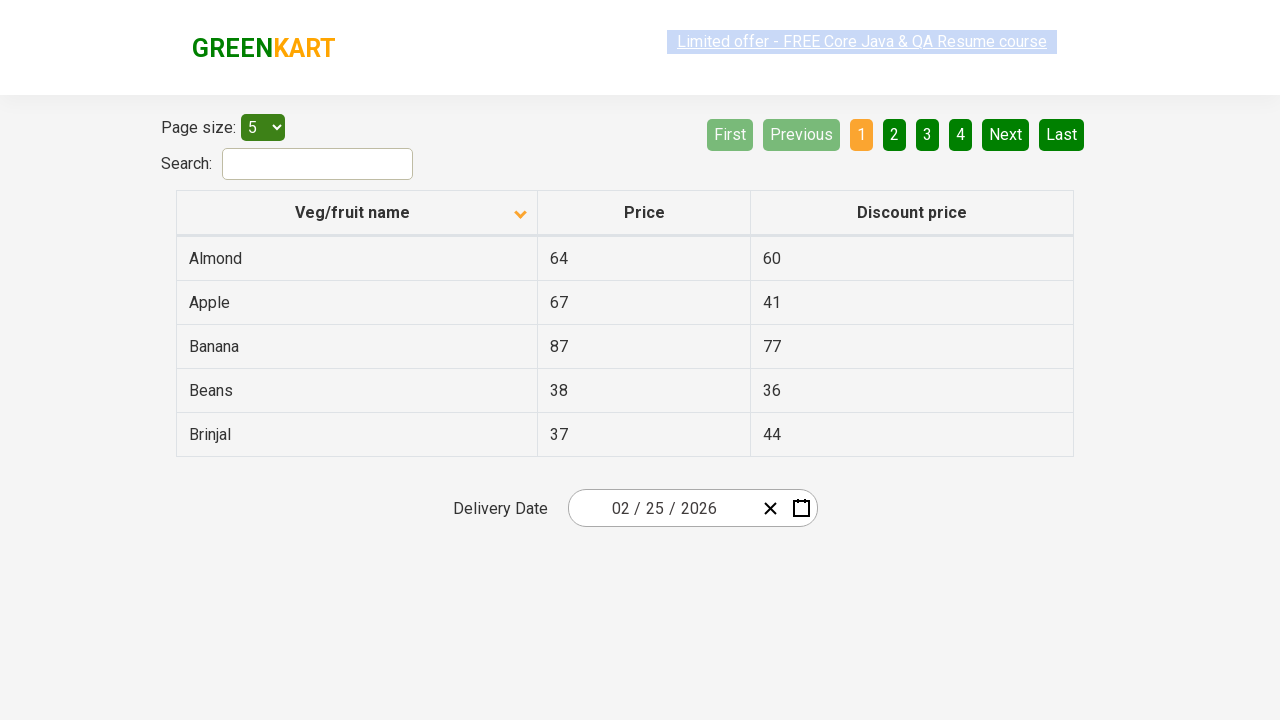

Sorted vegetable names alphabetically using Python
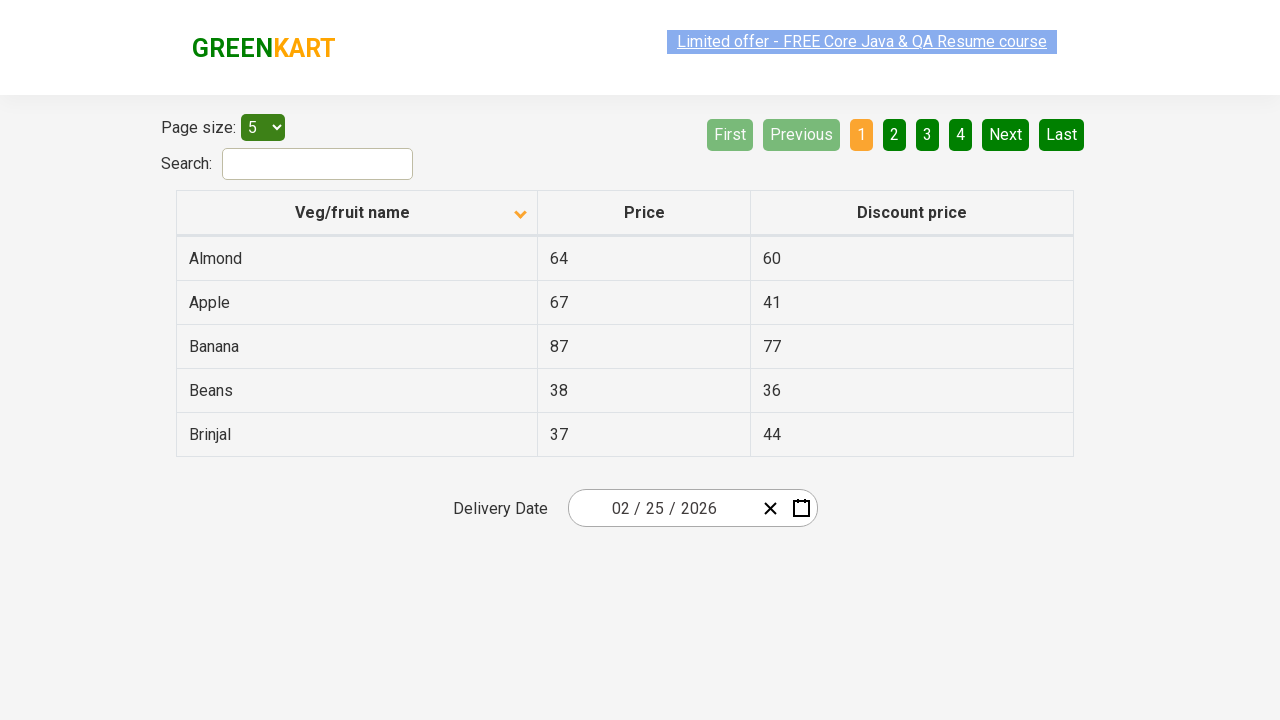

Verified table is sorted alphabetically - assertion passed
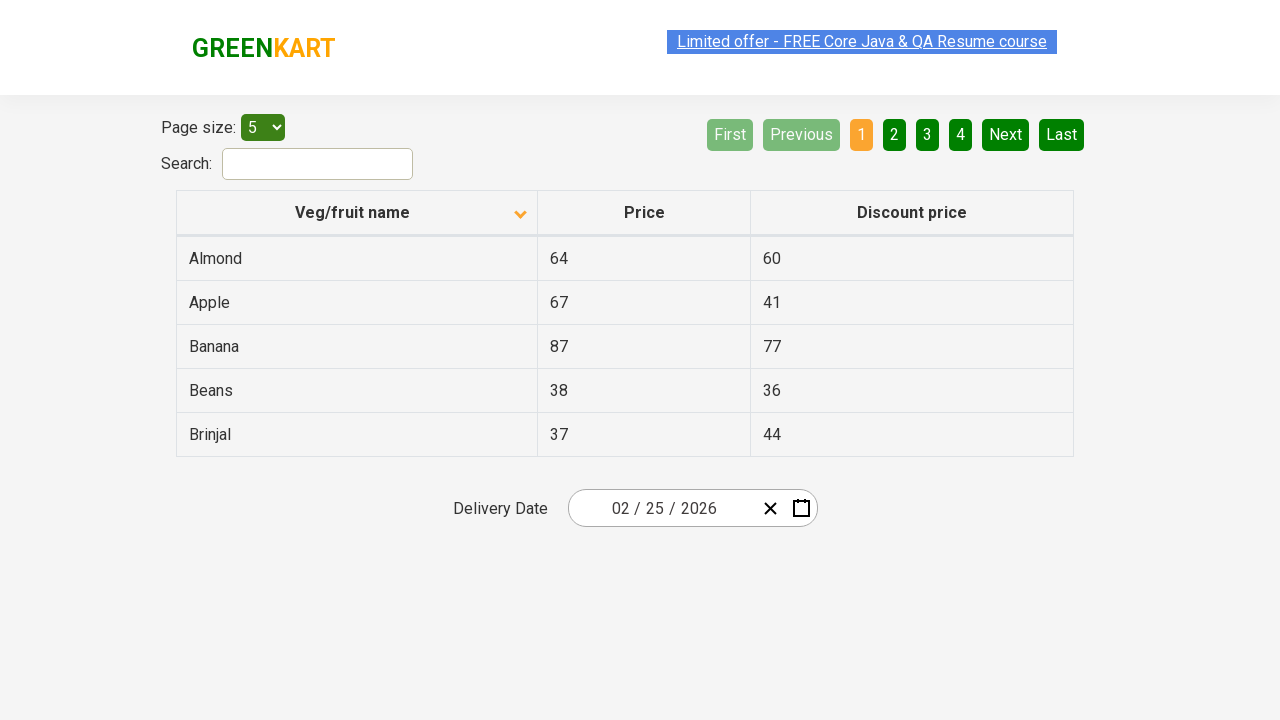

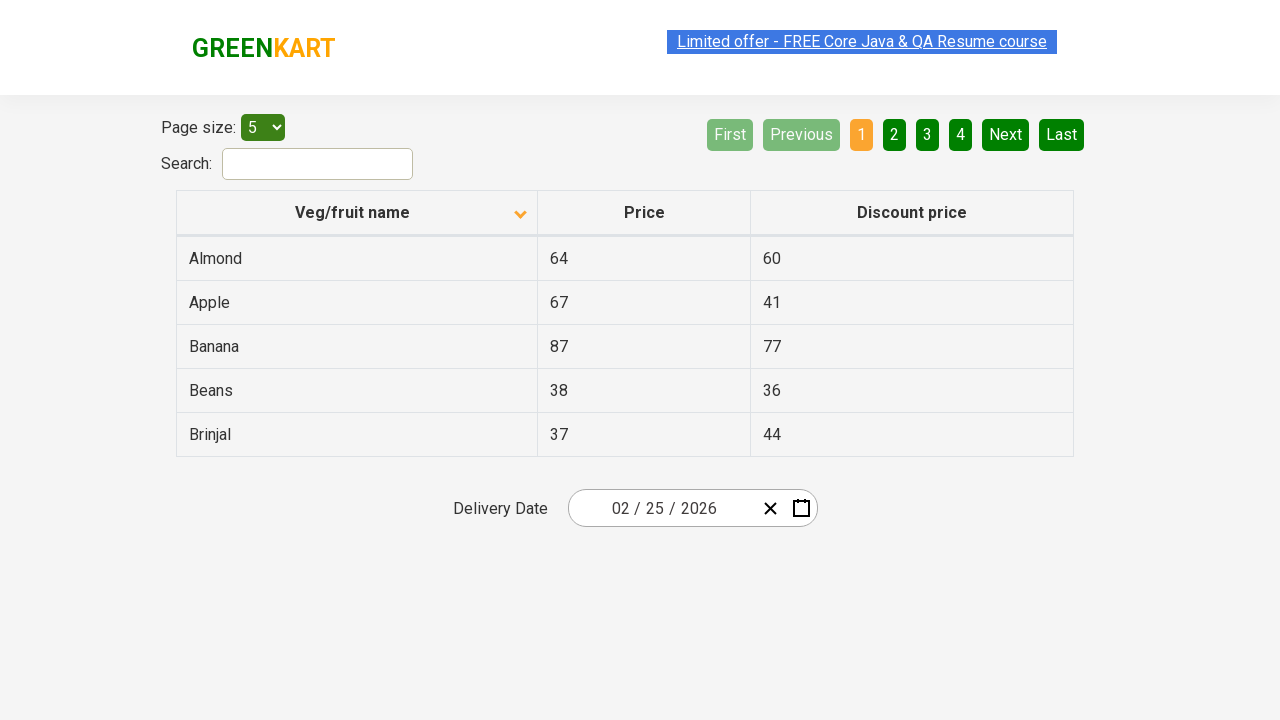